Tests radio button functionality by clicking the "Yes" radio button on the DemoQA radio button demo page

Starting URL: https://demoqa.com/radio-button

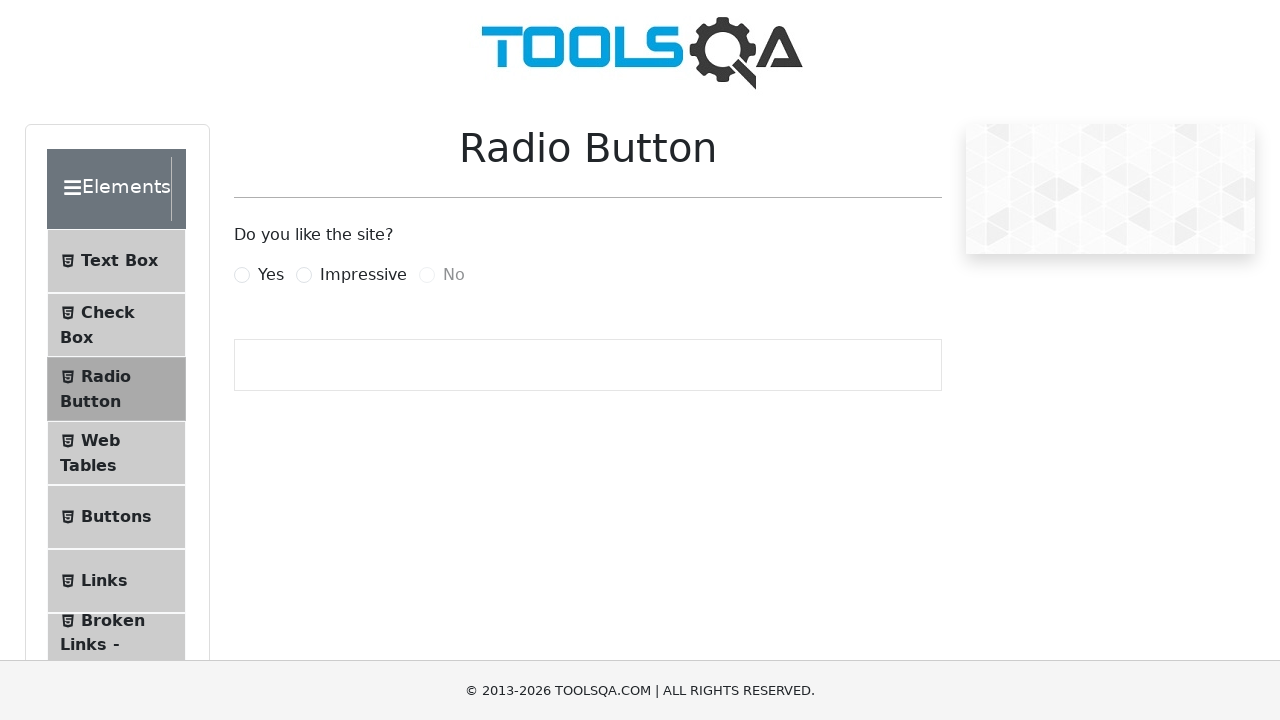

Clicked the 'Yes' radio button at (271, 275) on label[for='yesRadio']
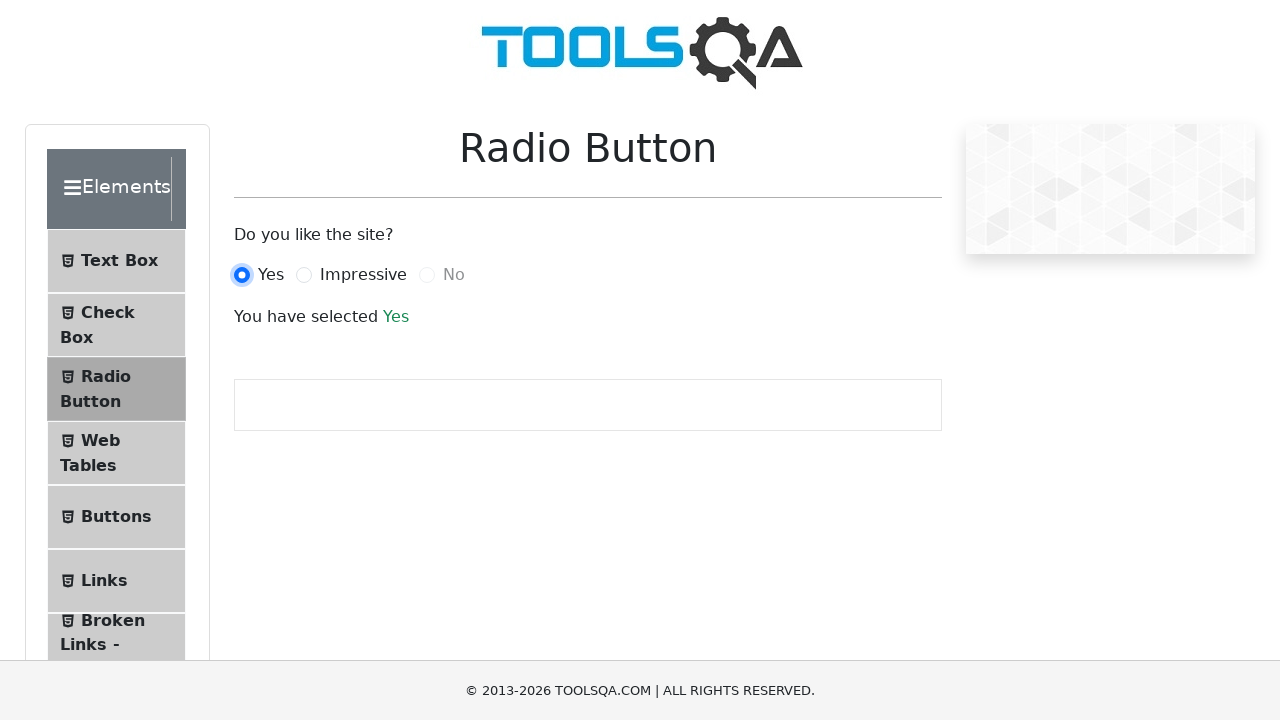

Verified 'Yes' radio button was selected by confirming result text appeared
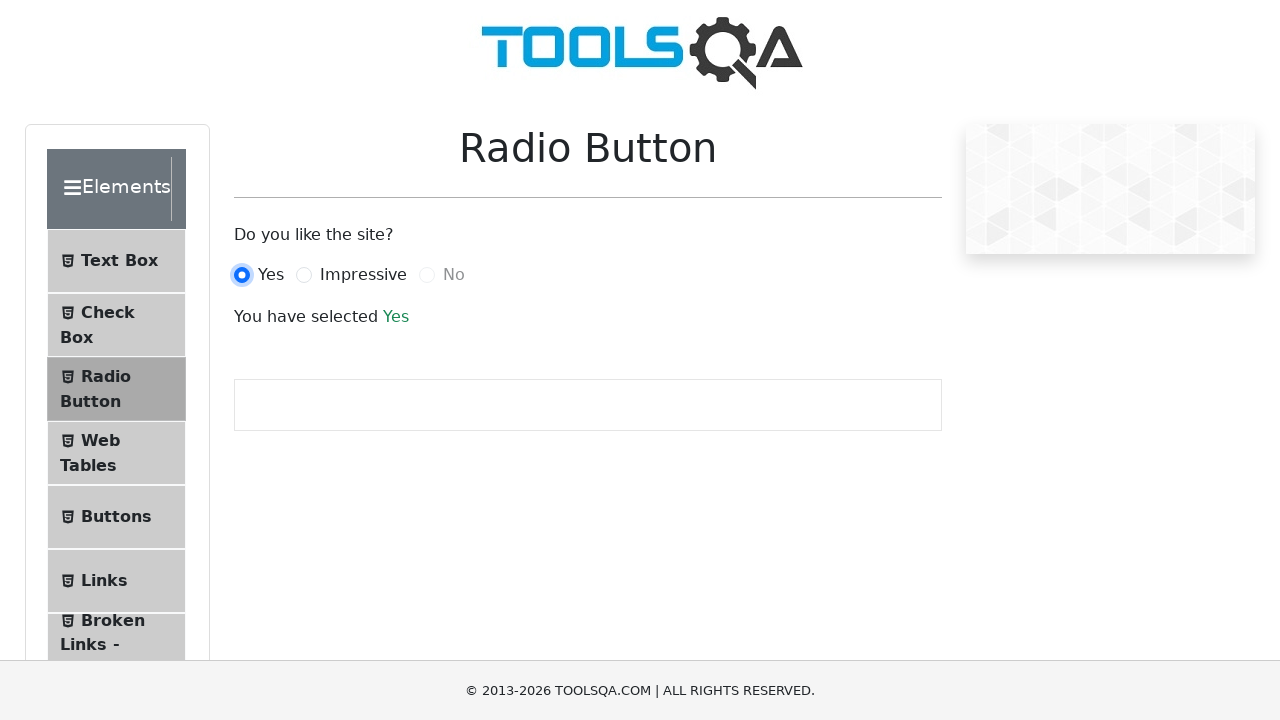

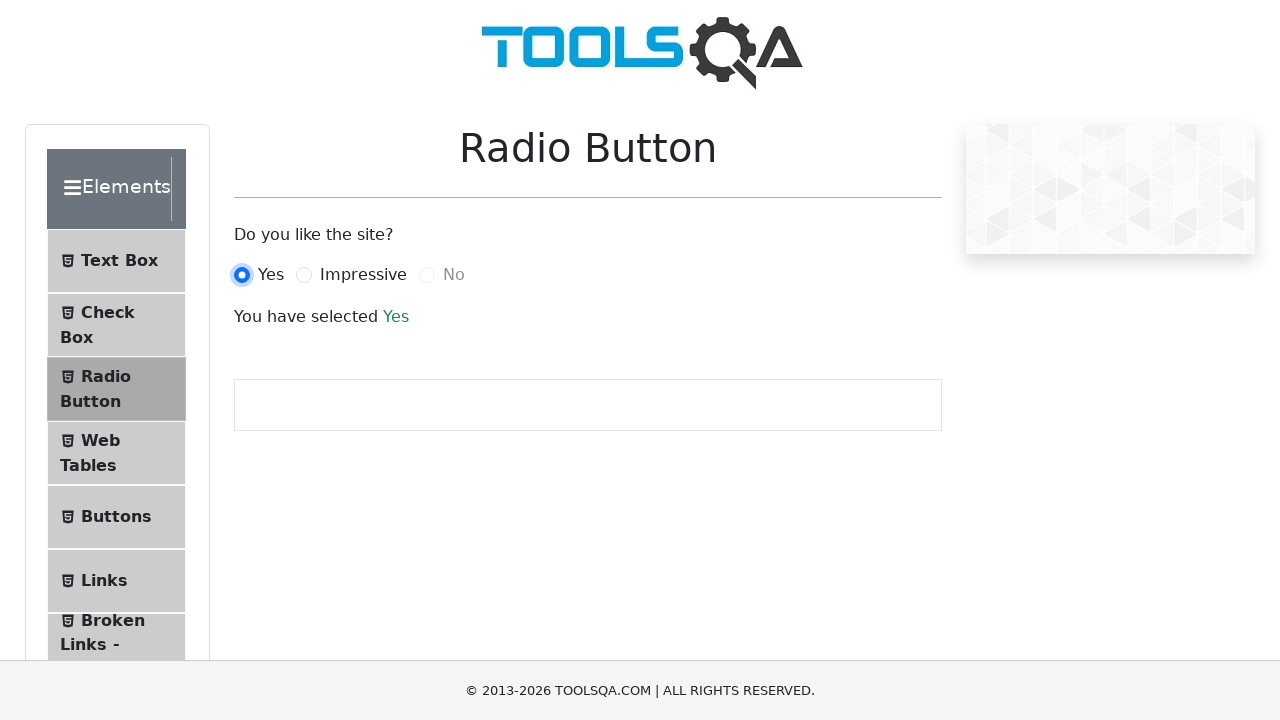